Tests sorting the Email column in ascending order by clicking the column header and verifying the text values are sorted alphabetically

Starting URL: http://the-internet.herokuapp.com/tables

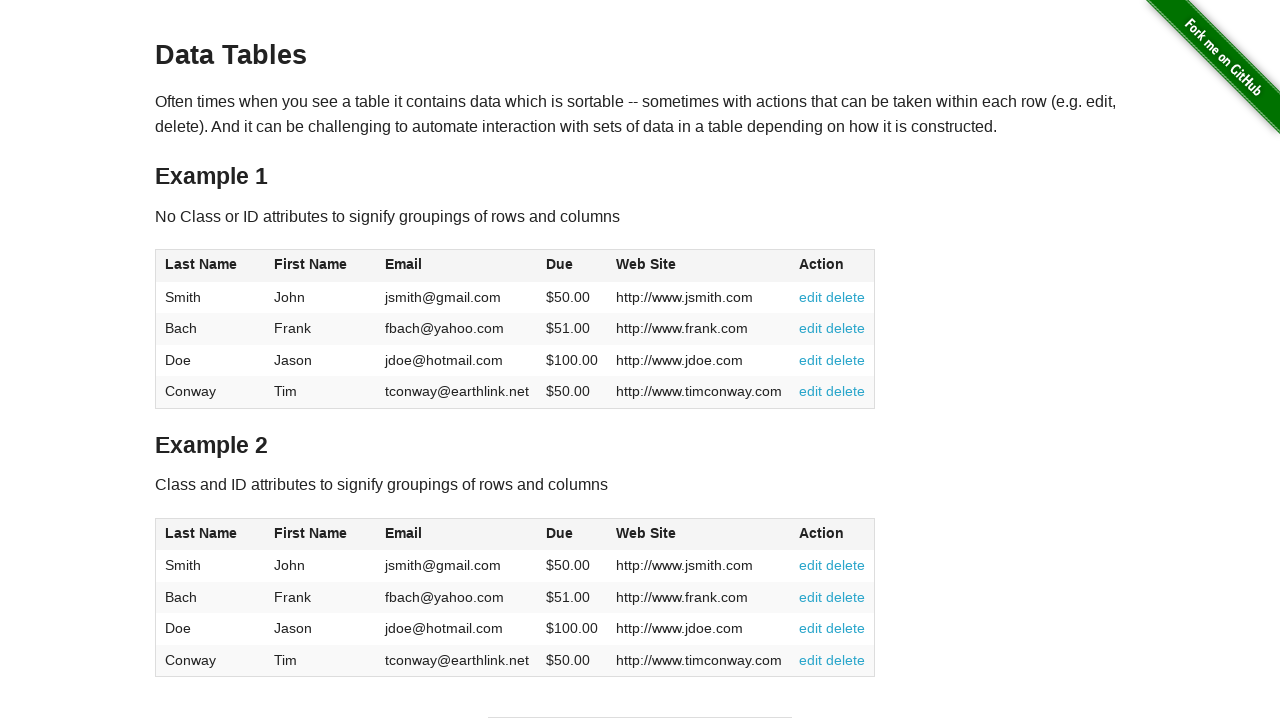

Clicked Email column header (3rd column) to sort ascending at (457, 266) on #table1 thead tr th:nth-of-type(3)
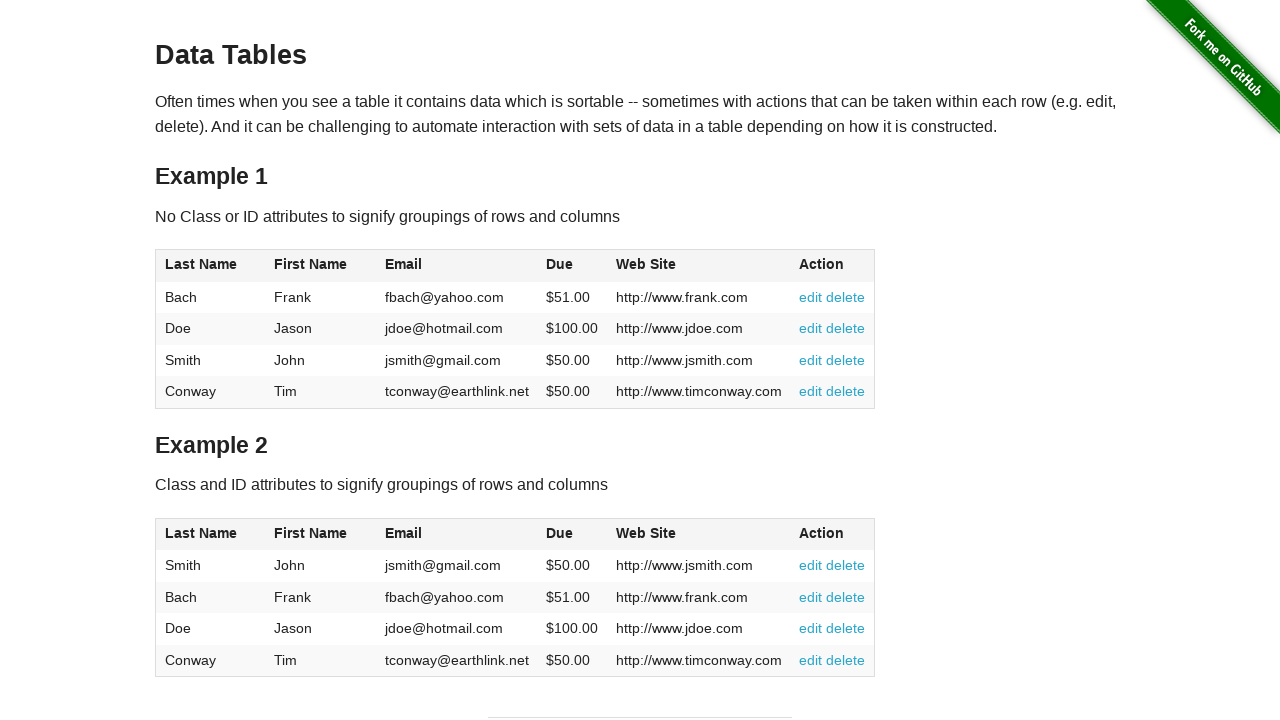

Verified table sorted - Email column cells are now loaded
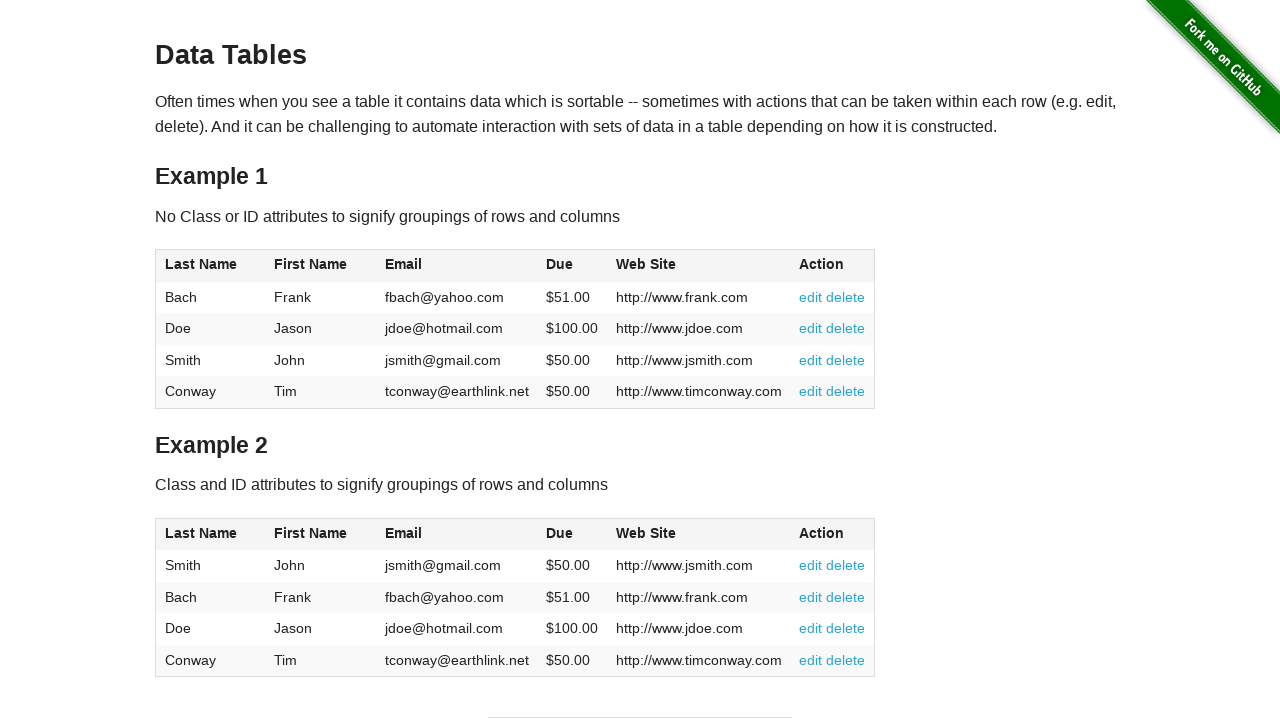

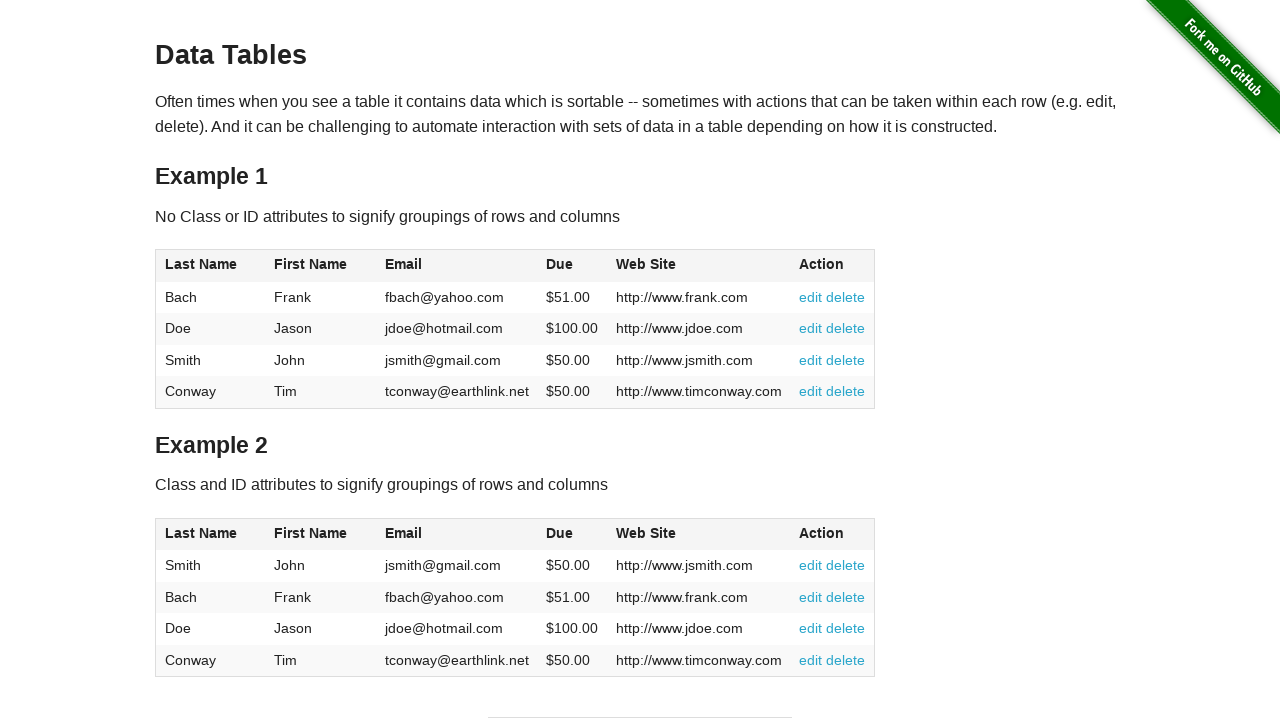